Tests checkbox and radio button interactions on a dropdown practice page, including selecting checkboxes, verifying their state, and switching between radio button options

Starting URL: https://rahulshettyacademy.com/dropdownsPractise/

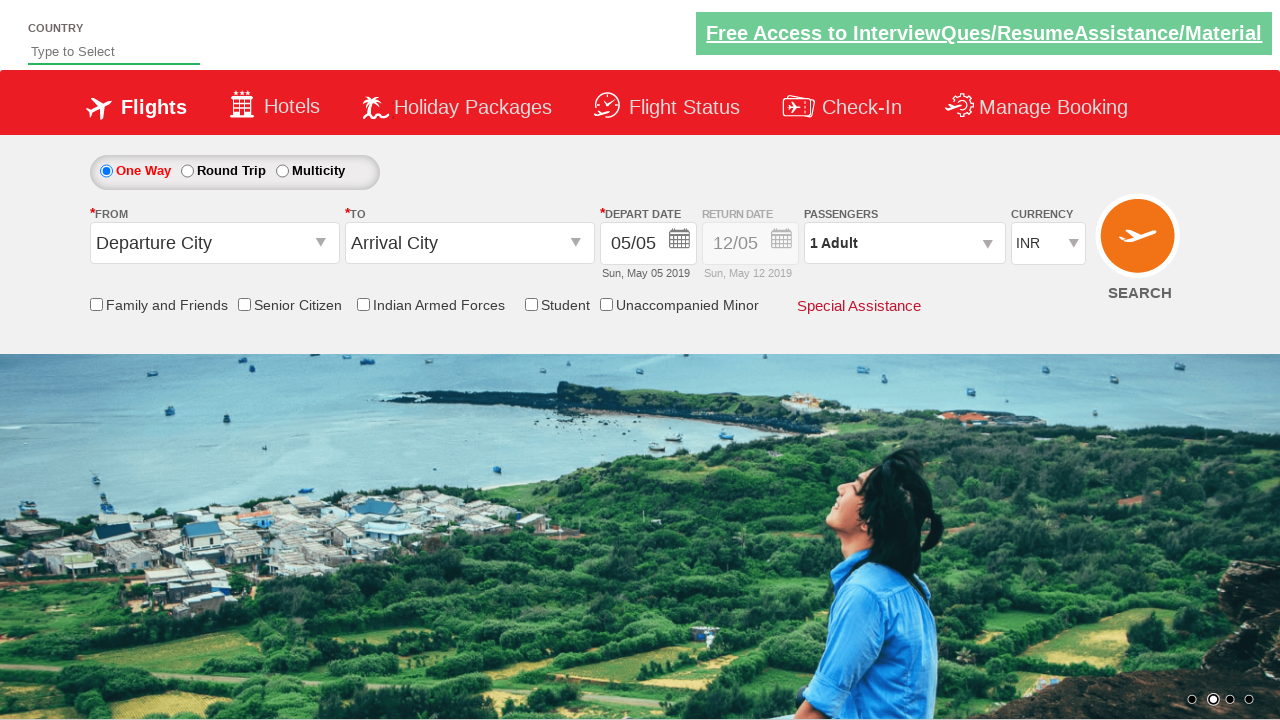

Checked initial state of senior citizen discount checkbox
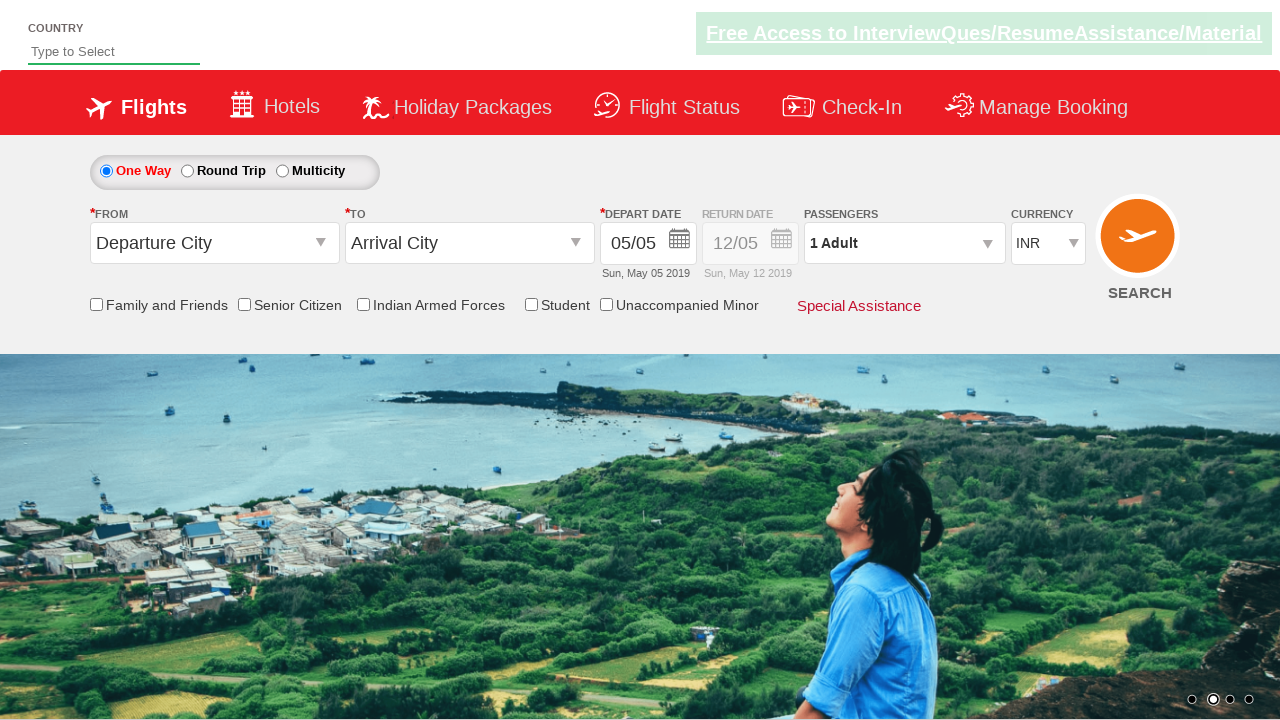

Verified senior citizen checkbox is initially unselected
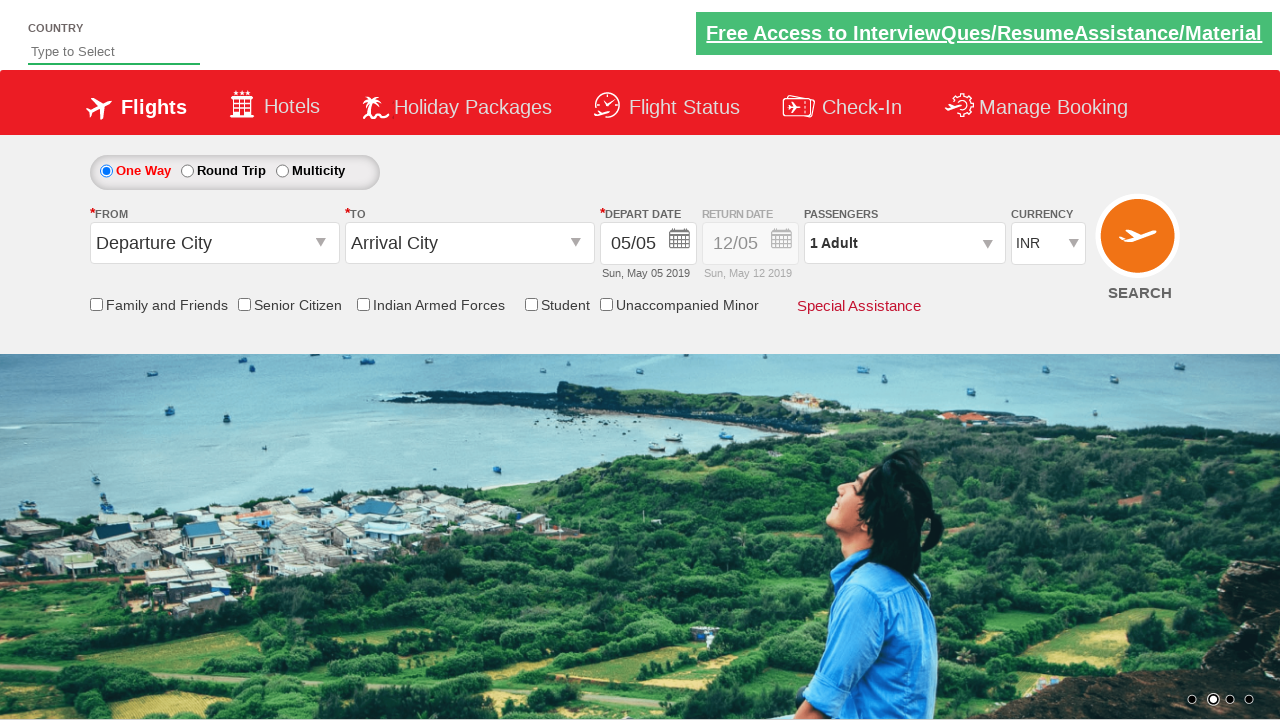

Clicked senior citizen discount checkbox at (244, 304) on input[id='ctl00_mainContent_chk_SeniorCitizenDiscount']
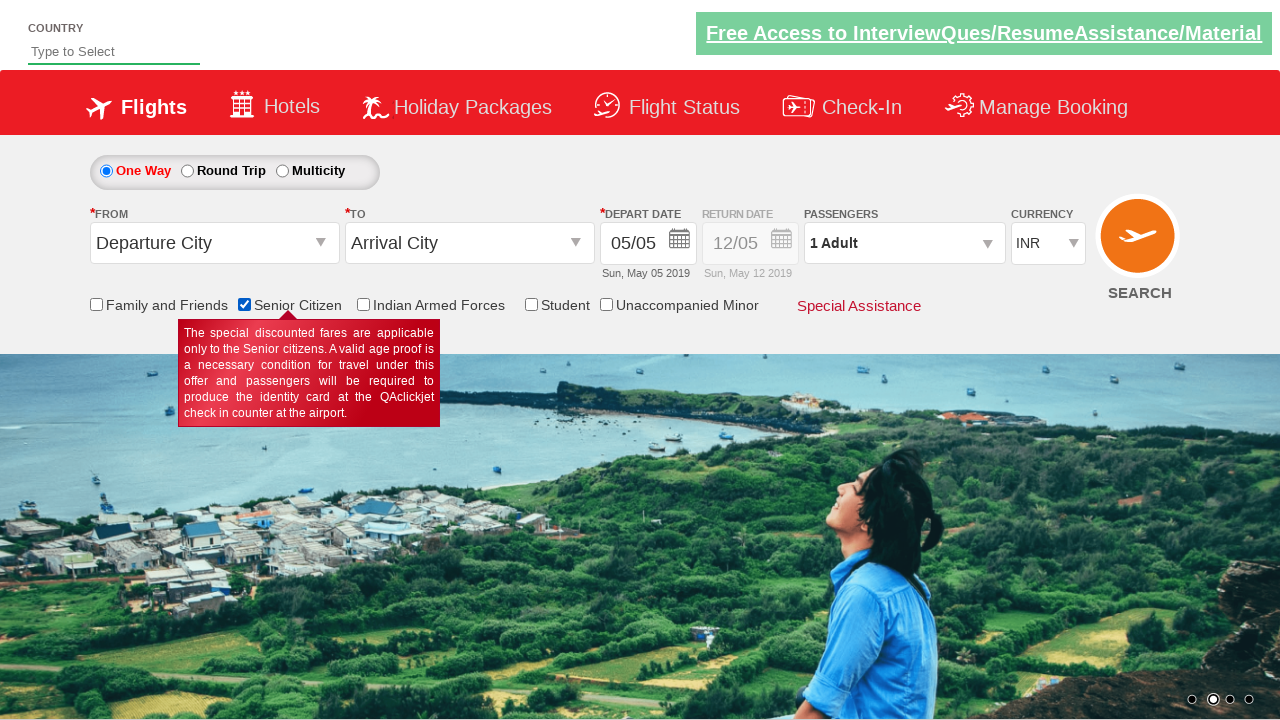

Verified senior citizen checkbox is now selected
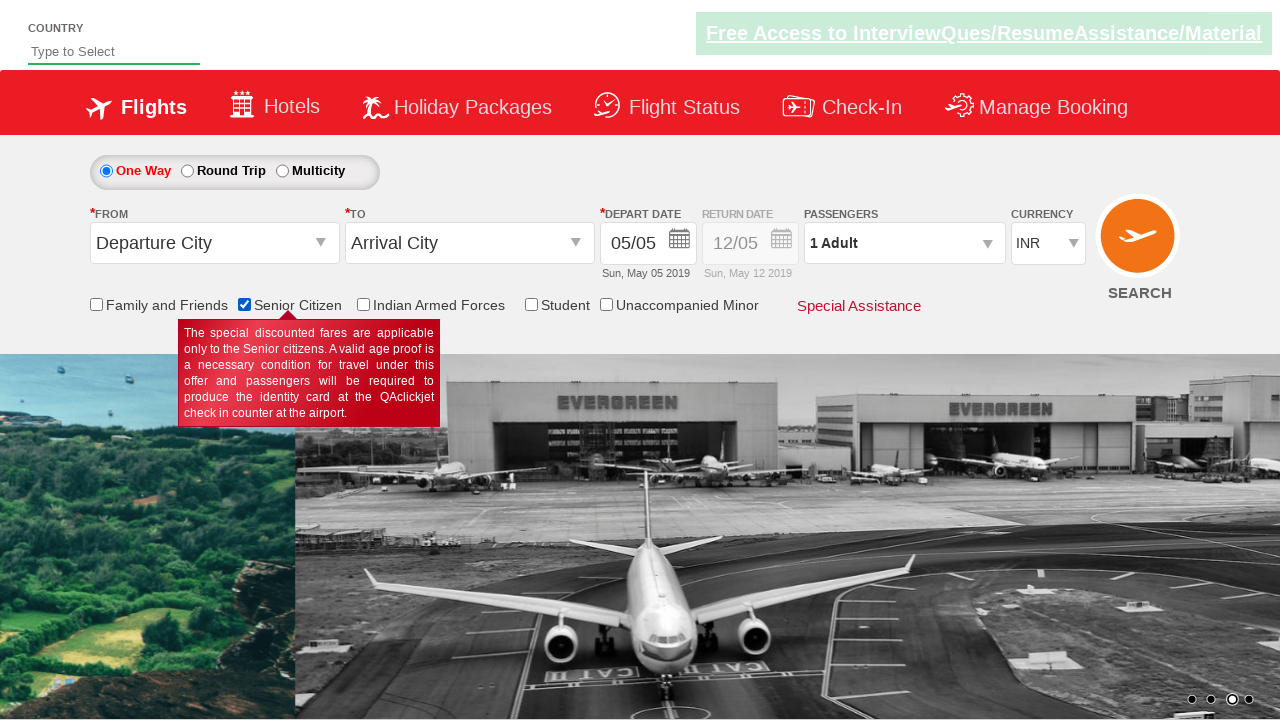

Assertion passed: senior citizen checkbox is selected
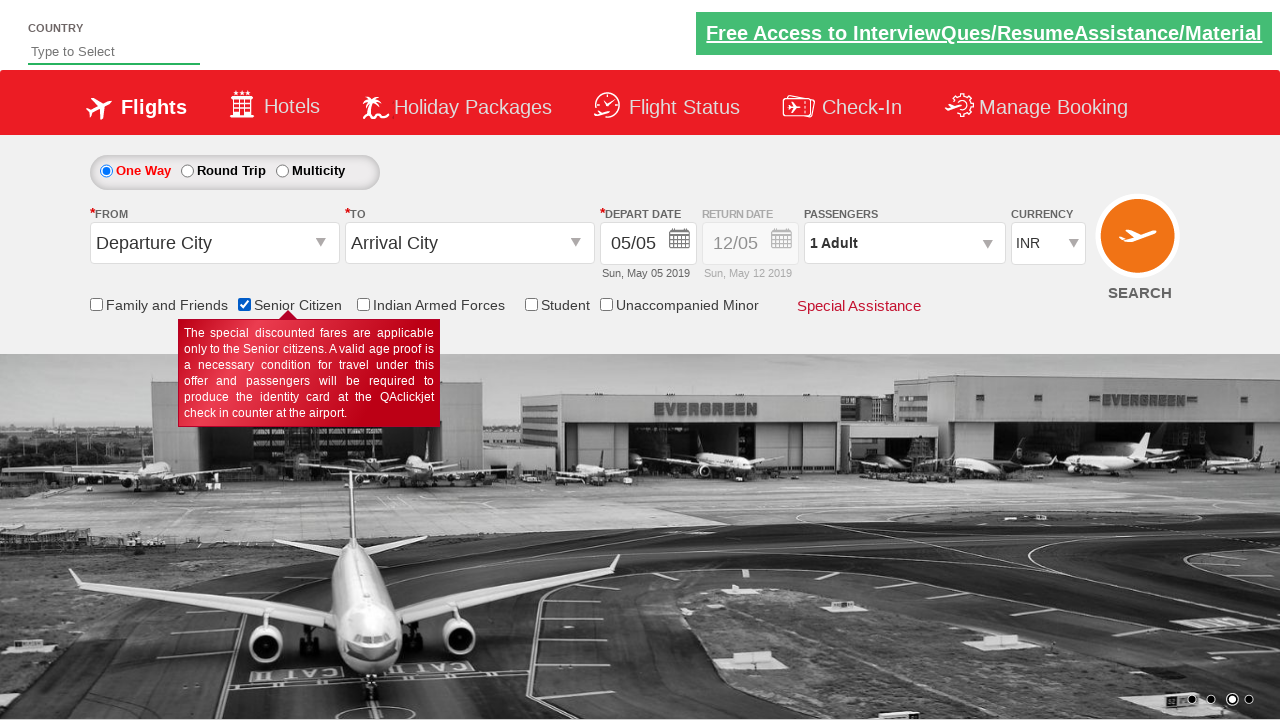

Located all checkboxes on the page
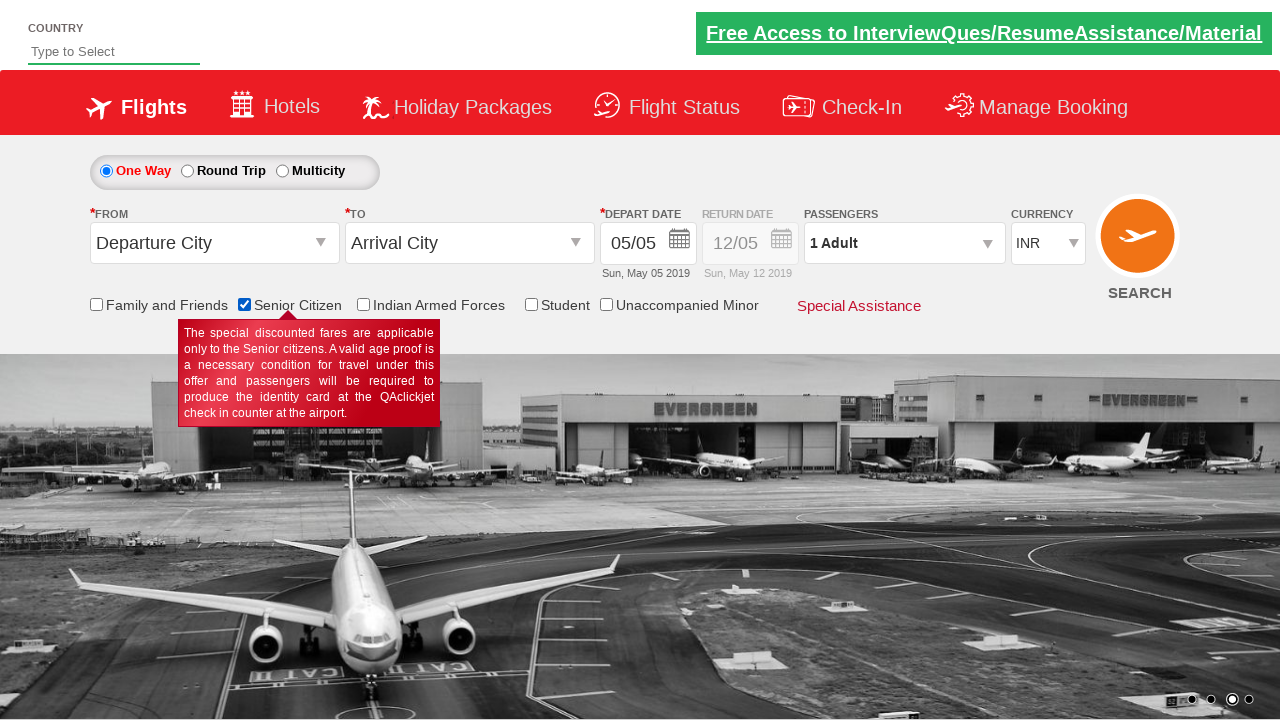

Counted total checkboxes on page: 6
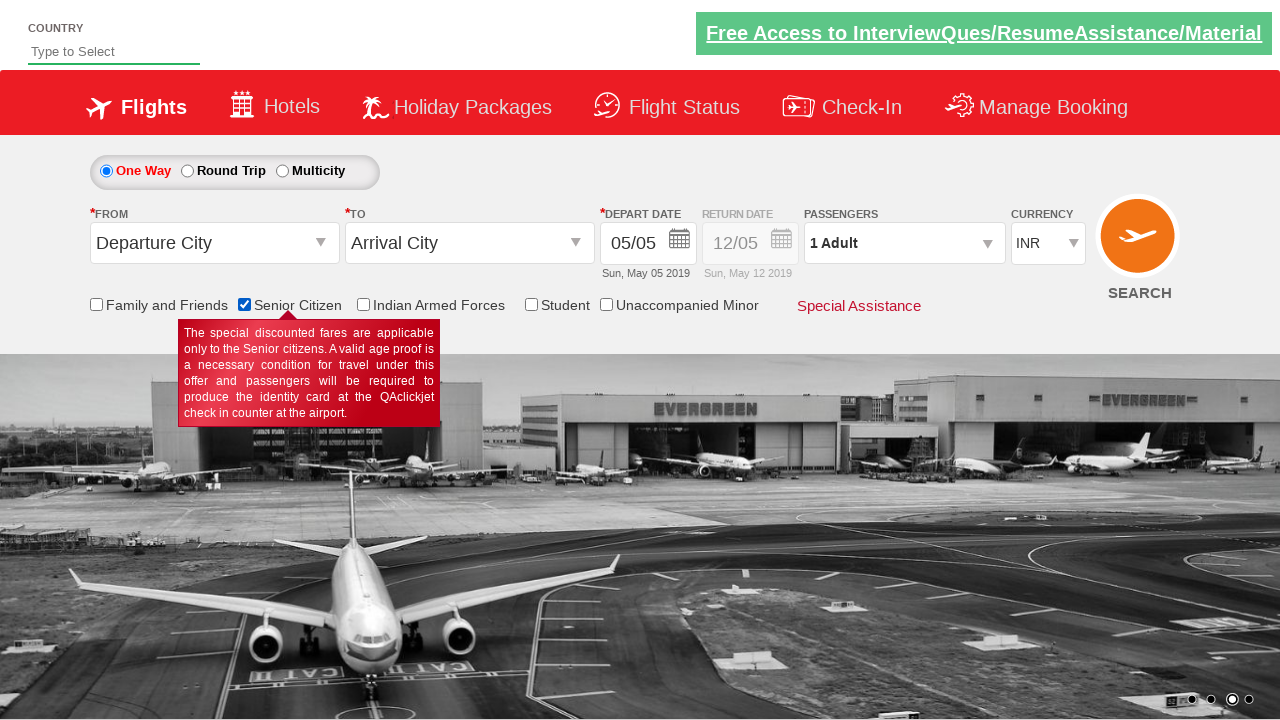

Clicked round trip radio button at (187, 171) on xpath=//input[@id='ctl00_mainContent_rbtnl_Trip_1']
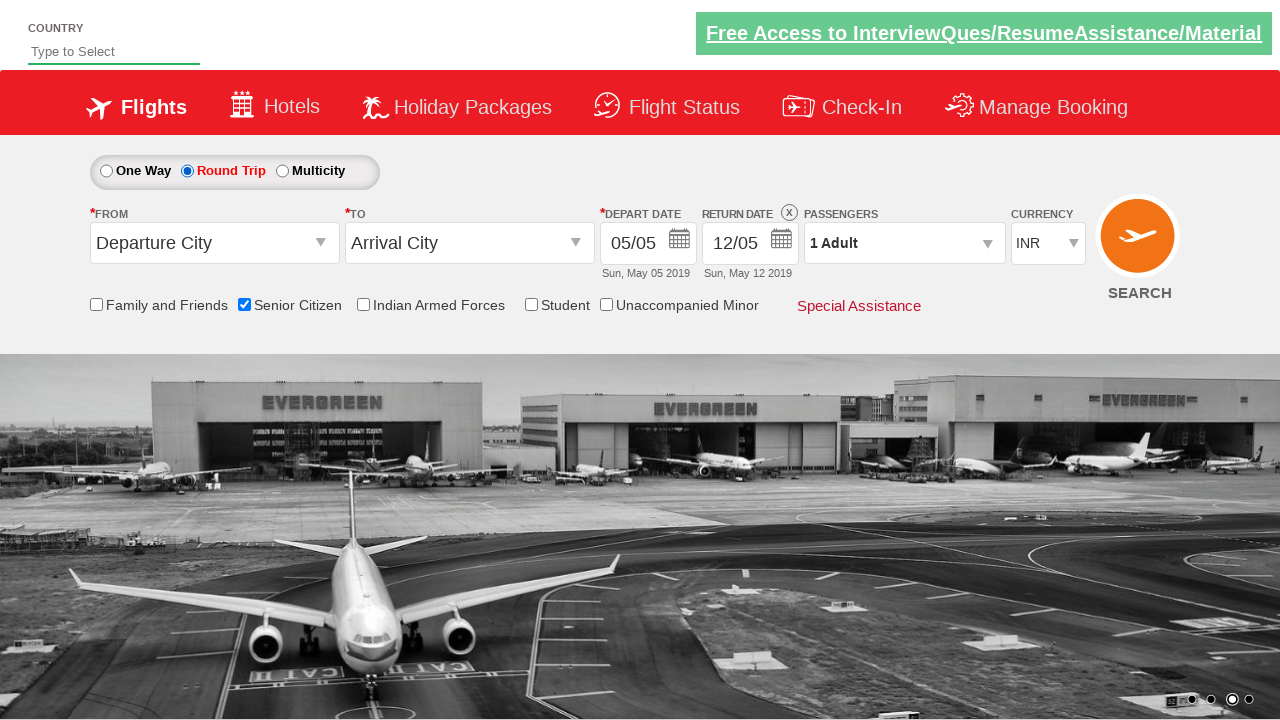

Retrieved class attribute of one way label before selection
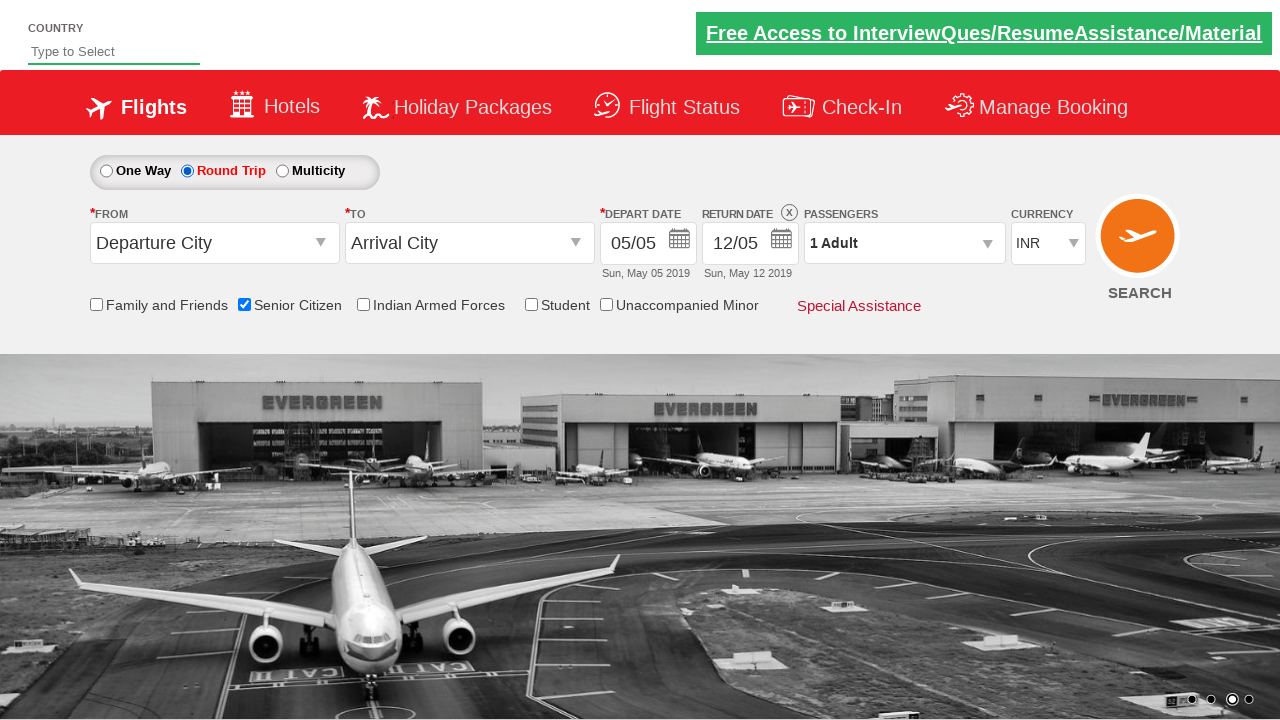

Clicked one way radio button at (106, 171) on #ctl00_mainContent_rbtnl_Trip_0
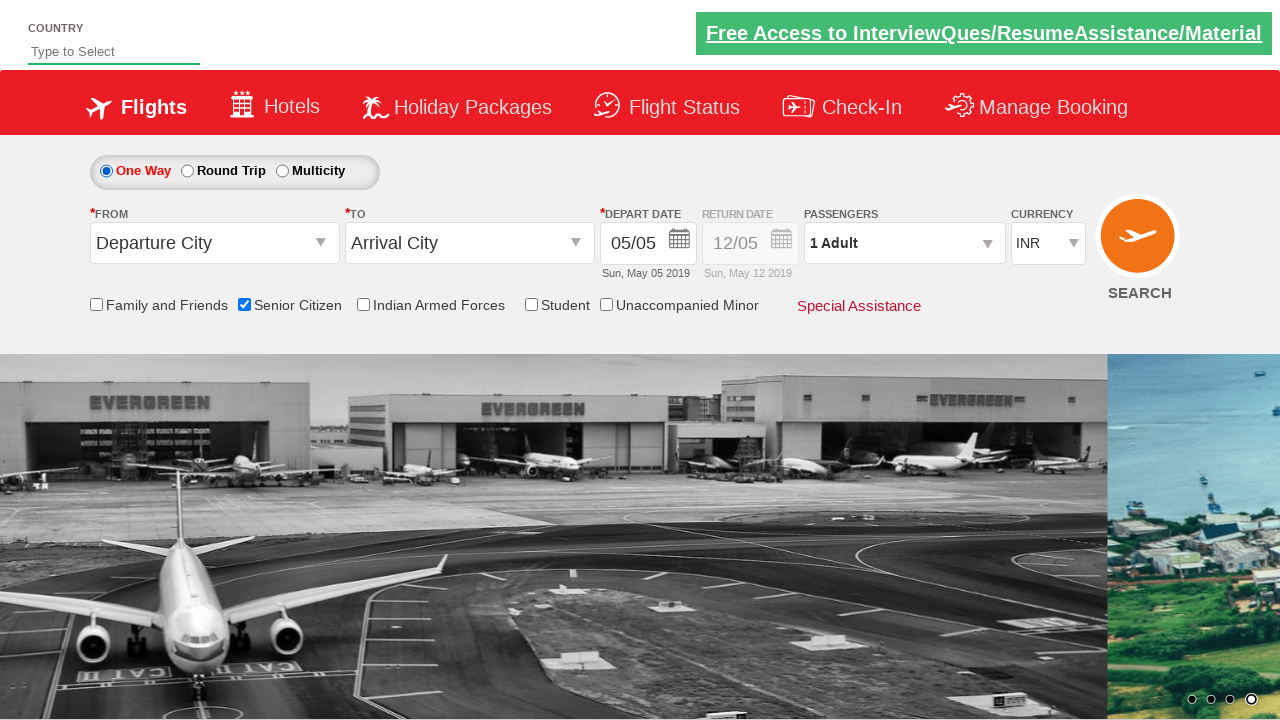

Retrieved class attribute of one way label after selection
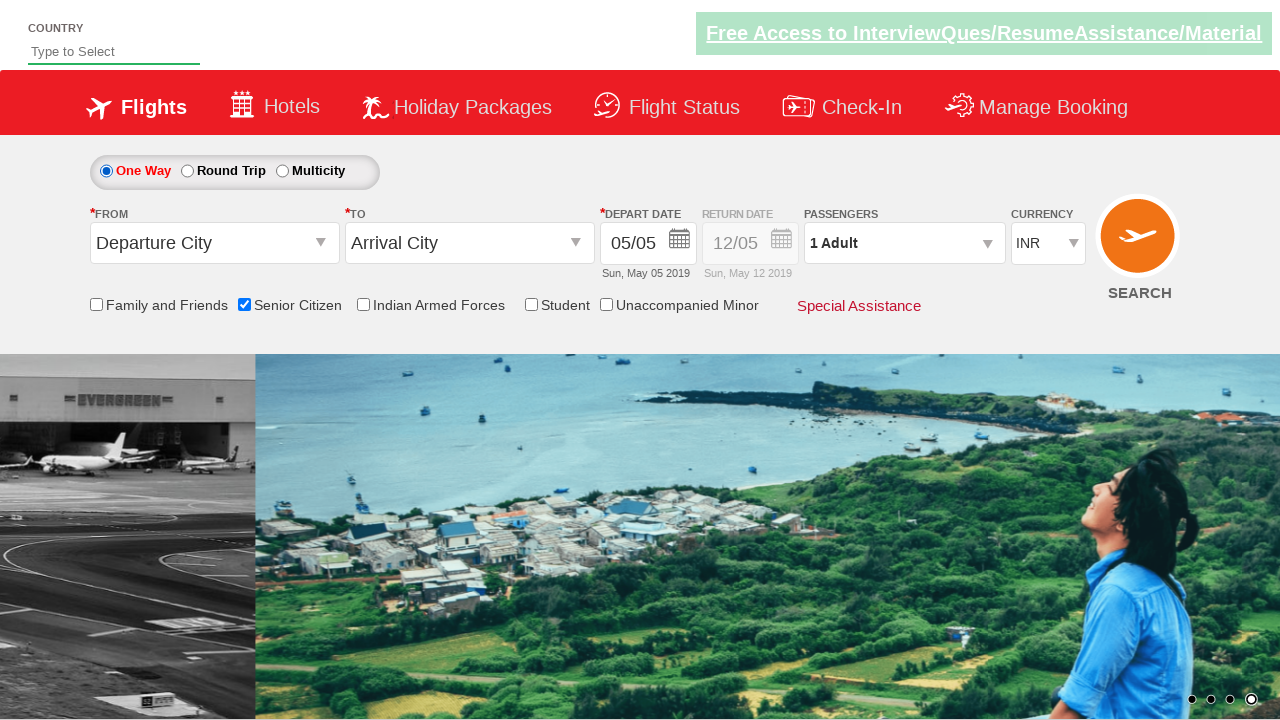

Verified one way option is selected
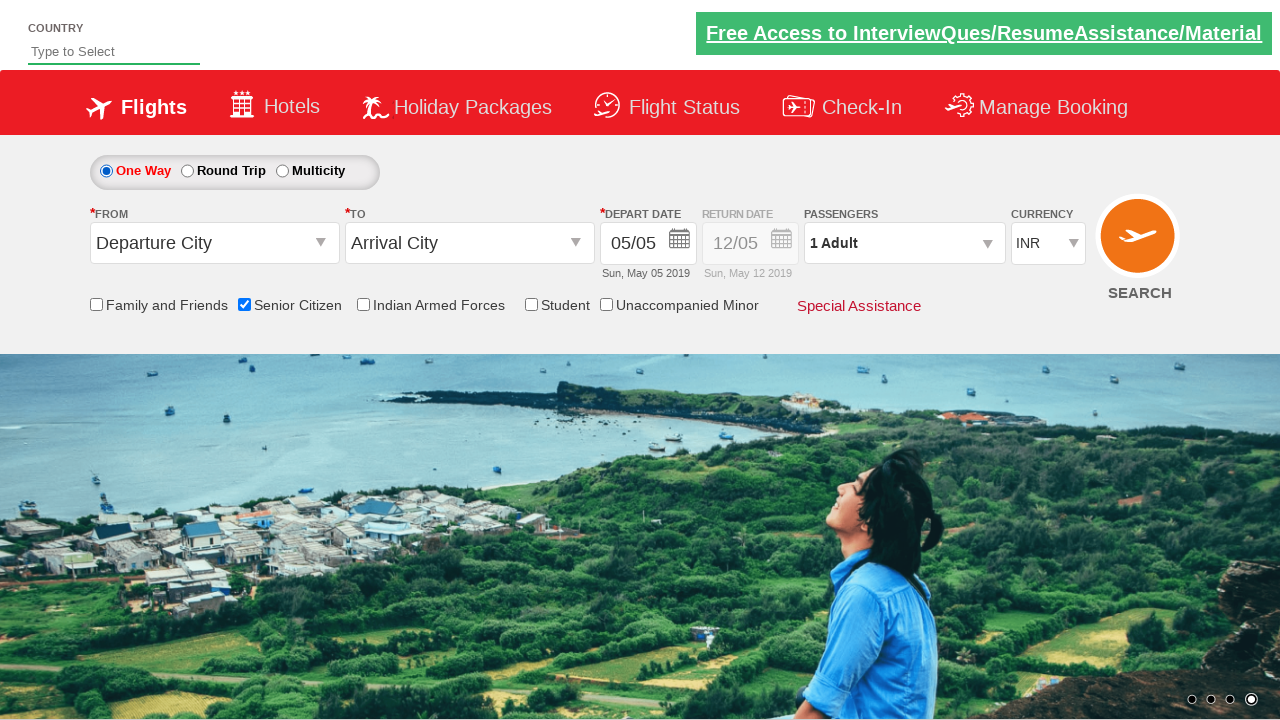

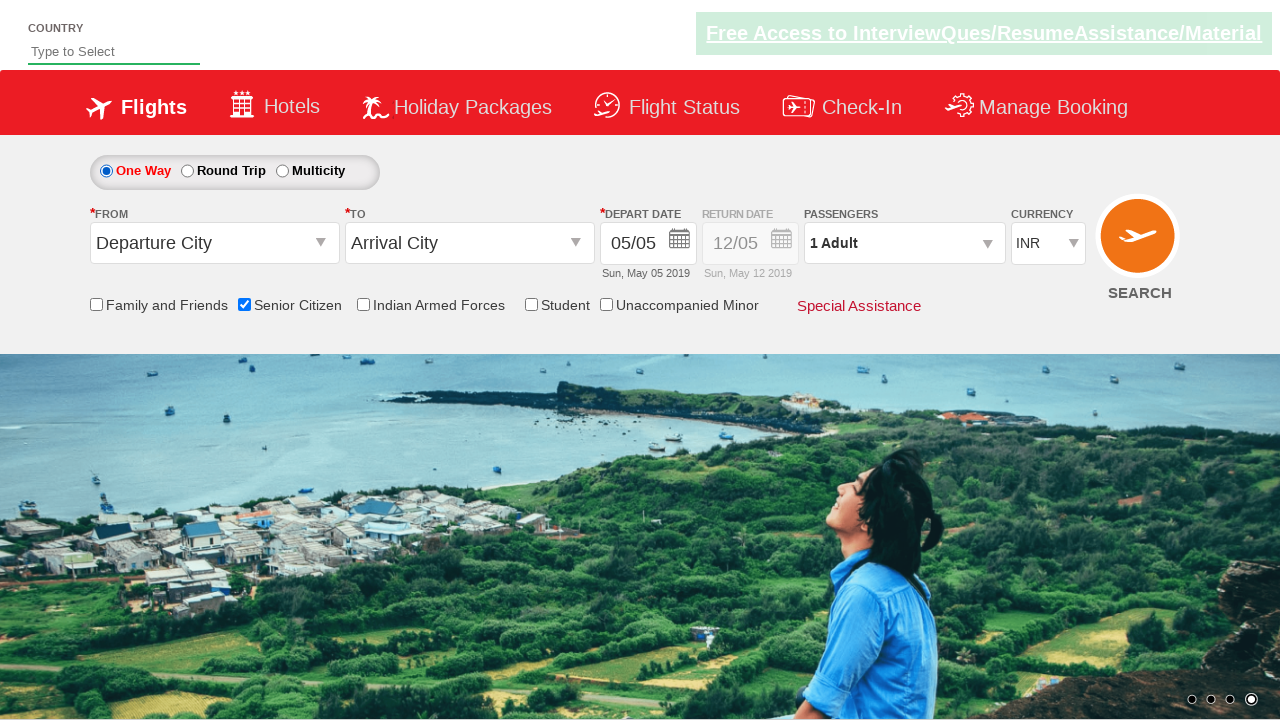